Tests alert handling functionality by clicking on a prompt alert, entering text into it, and accepting it

Starting URL: http://demo.automationtesting.in/Alerts.html

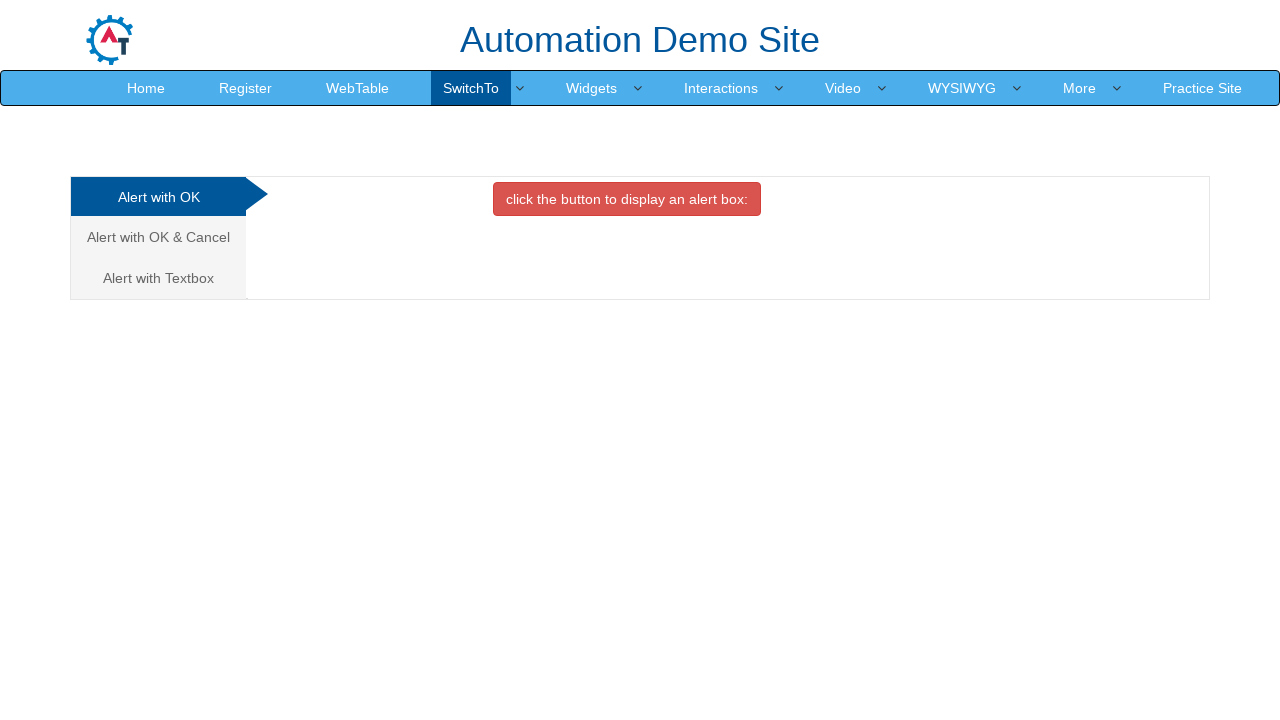

Clicked on the third alerts tab at (158, 278) on (//a[@class='analystic'])[3]
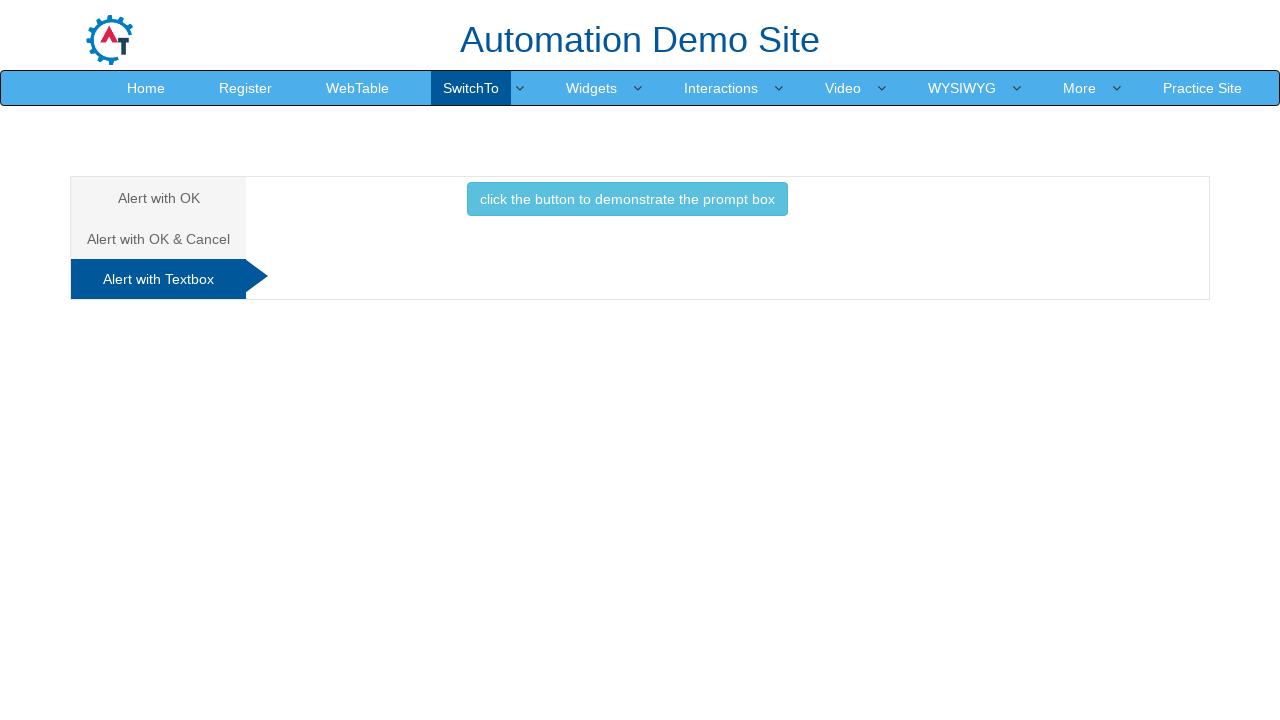

Clicked the button to trigger prompt alert at (627, 199) on xpath=//button[@onclick='promptbox()']
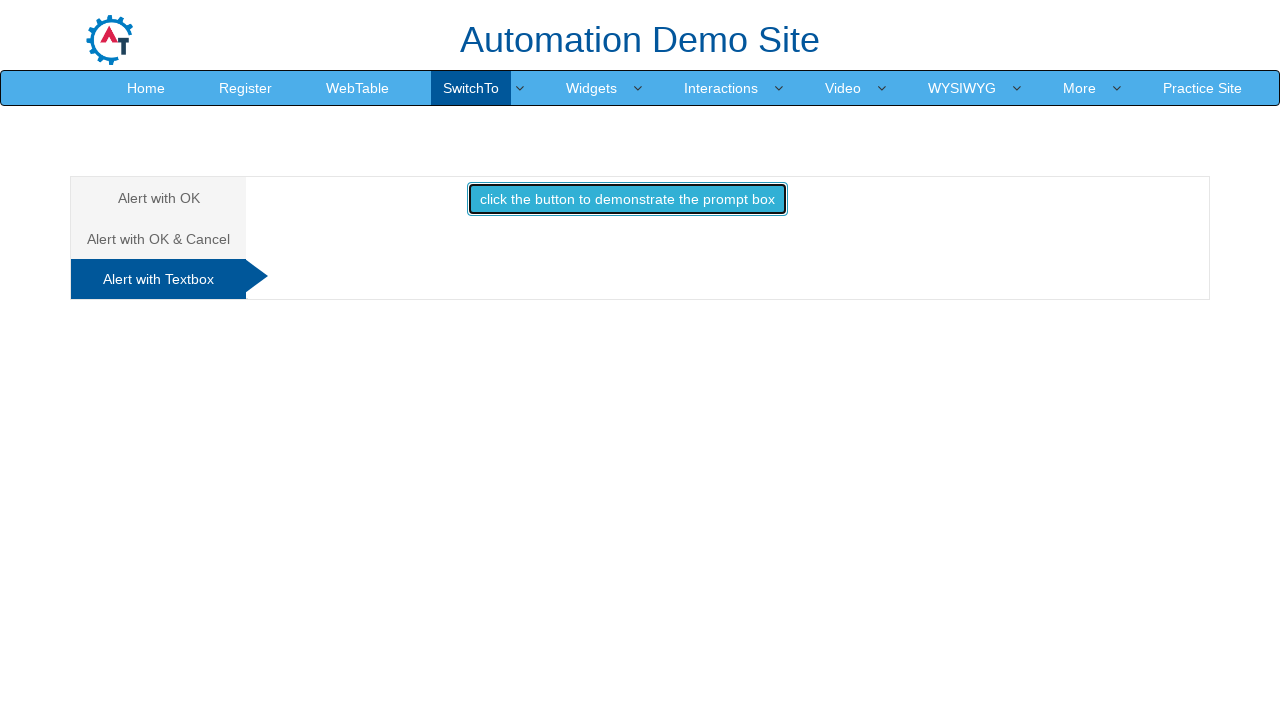

Set up dialog handler to accept prompt with text 'Prem'
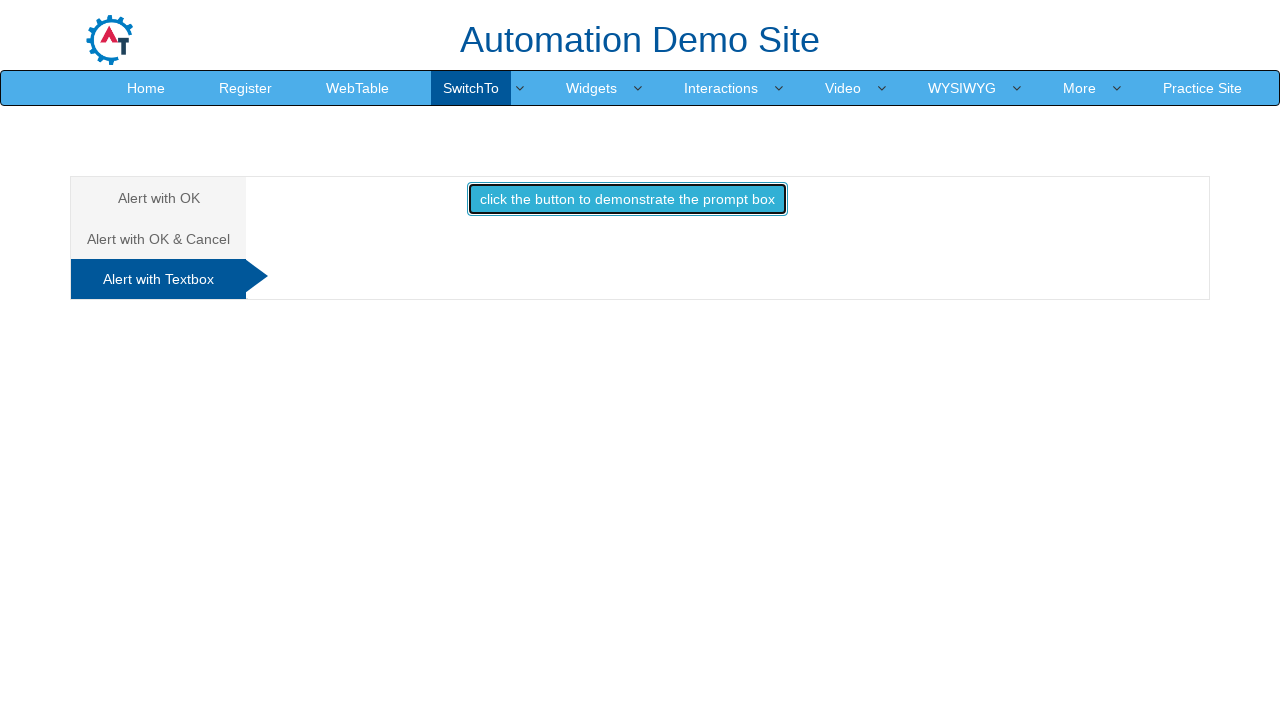

Clicked the prompt button again to trigger the dialog at (627, 199) on xpath=//button[@onclick='promptbox()']
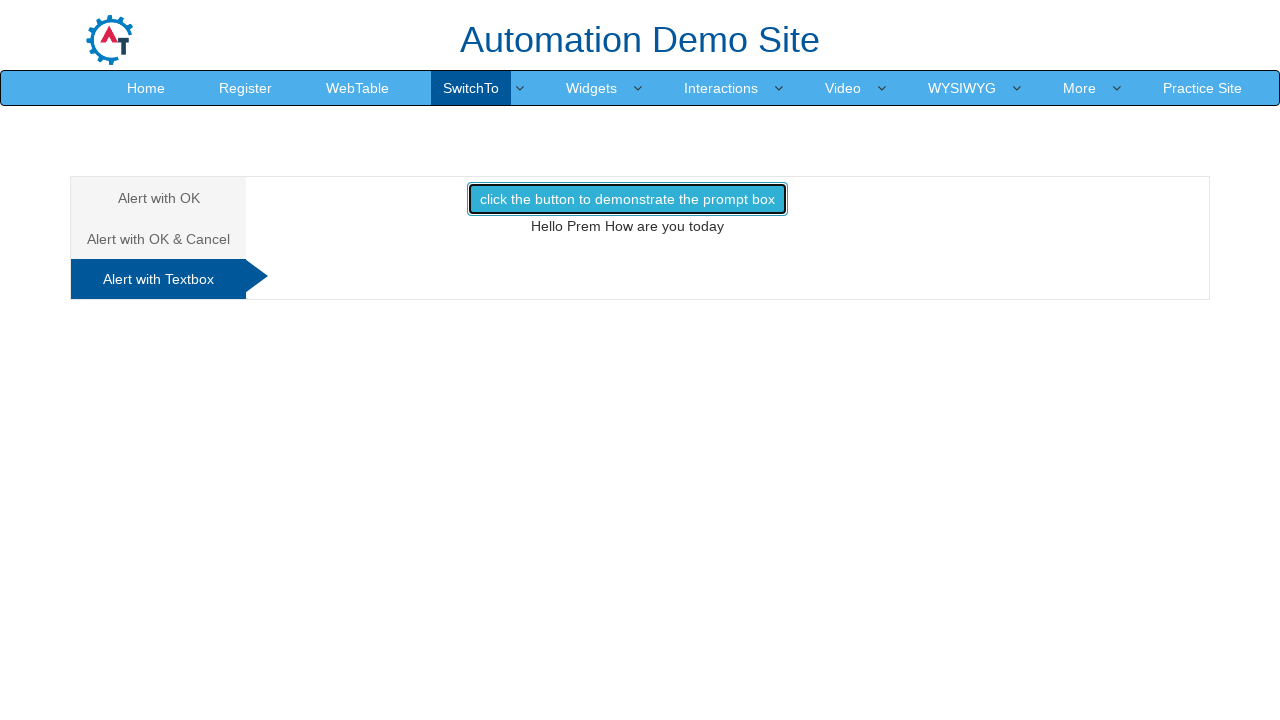

Verified the result text is displayed after accepting the prompt
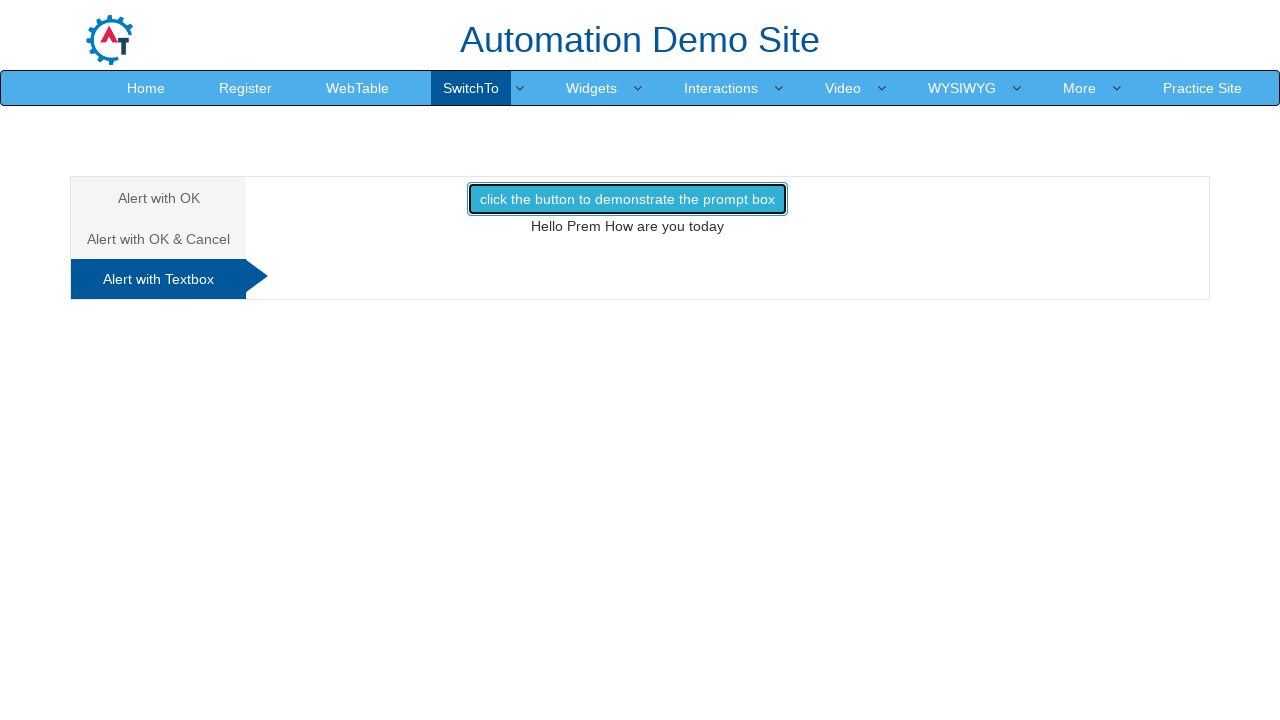

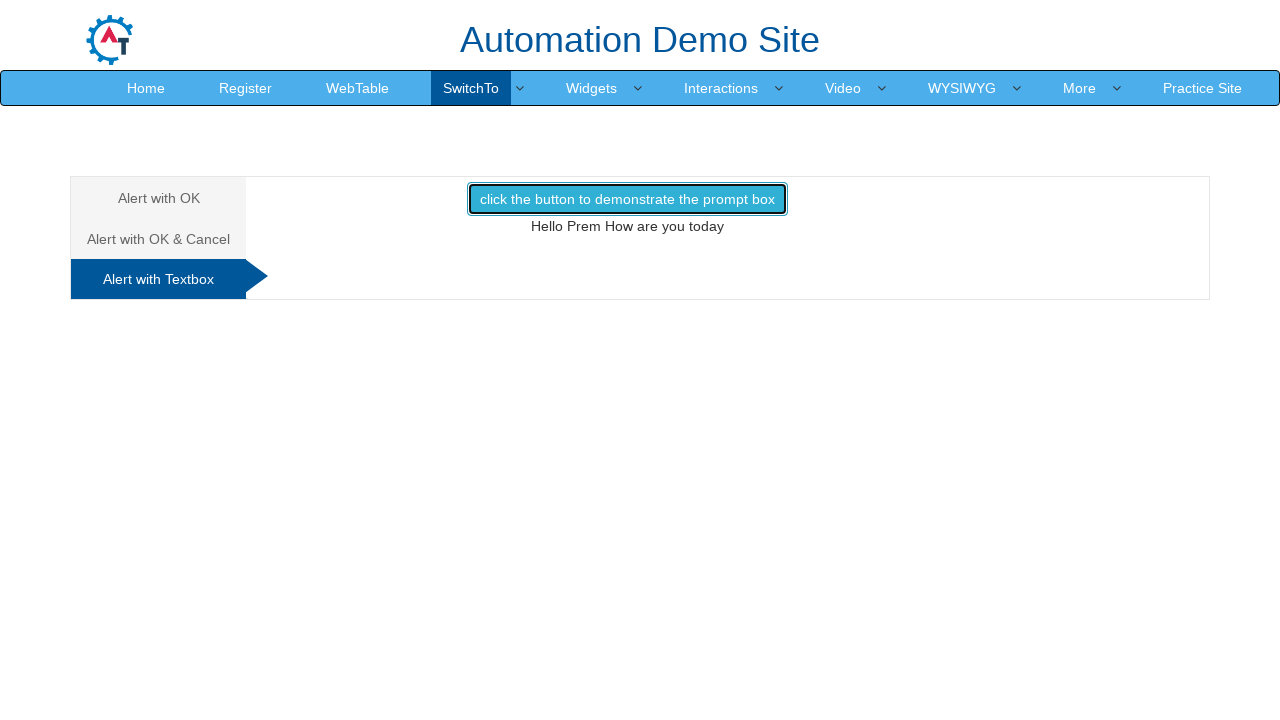